Navigates to Coursera search results for a medical skill query and verifies that course cards are displayed on the page

Starting URL: https://www.coursera.org/search?query=anatomy%20medical

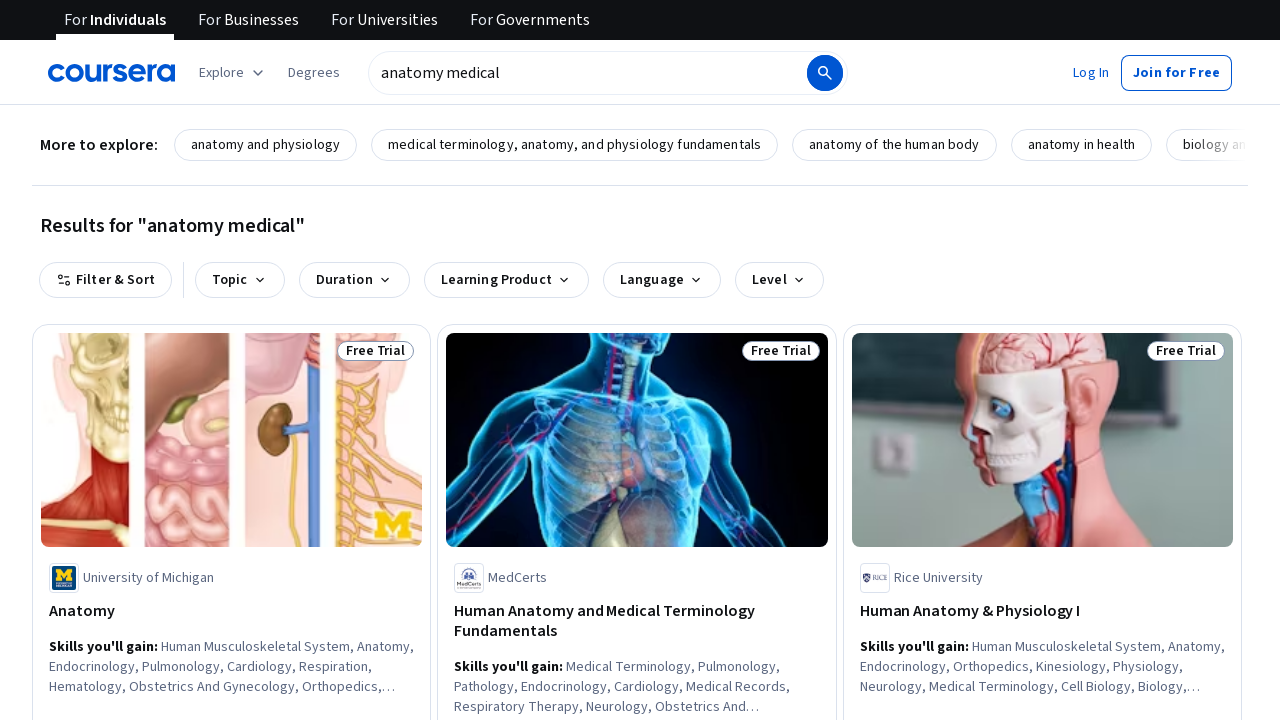

Navigated to Coursera search results for 'anatomy medical' query
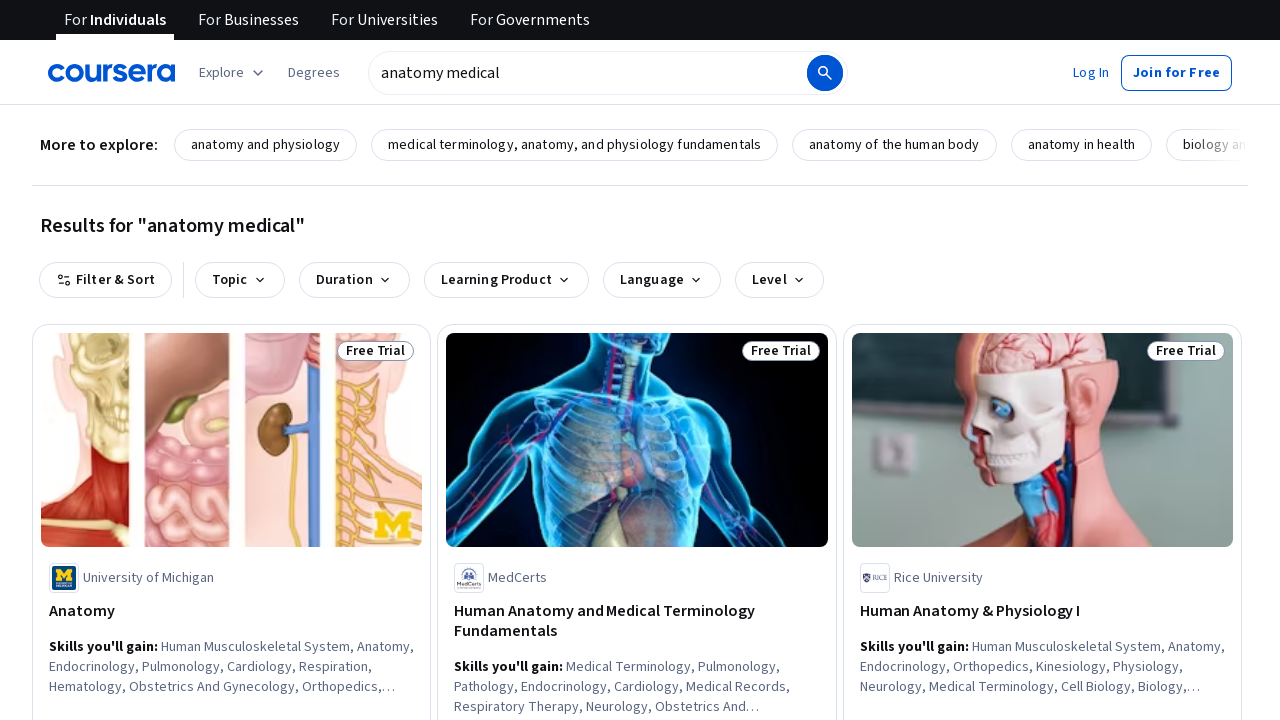

Course card titles loaded on search results page
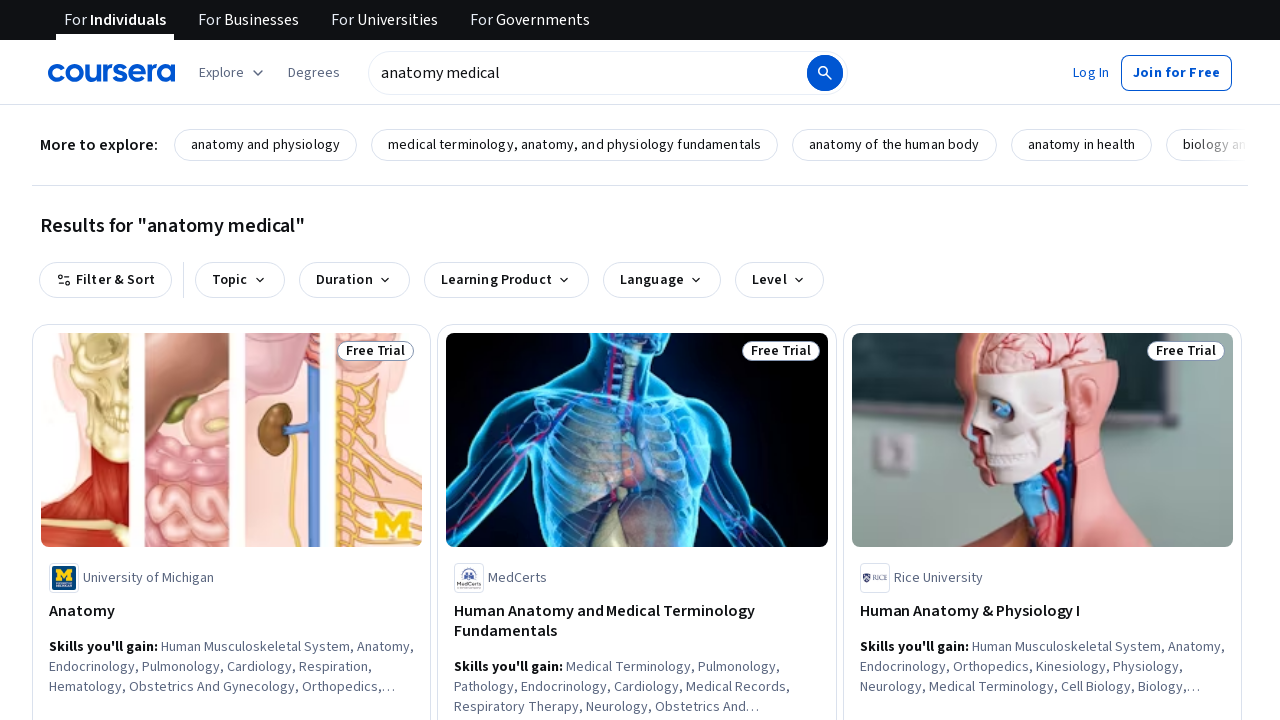

Verified 12 course cards are displayed on the page
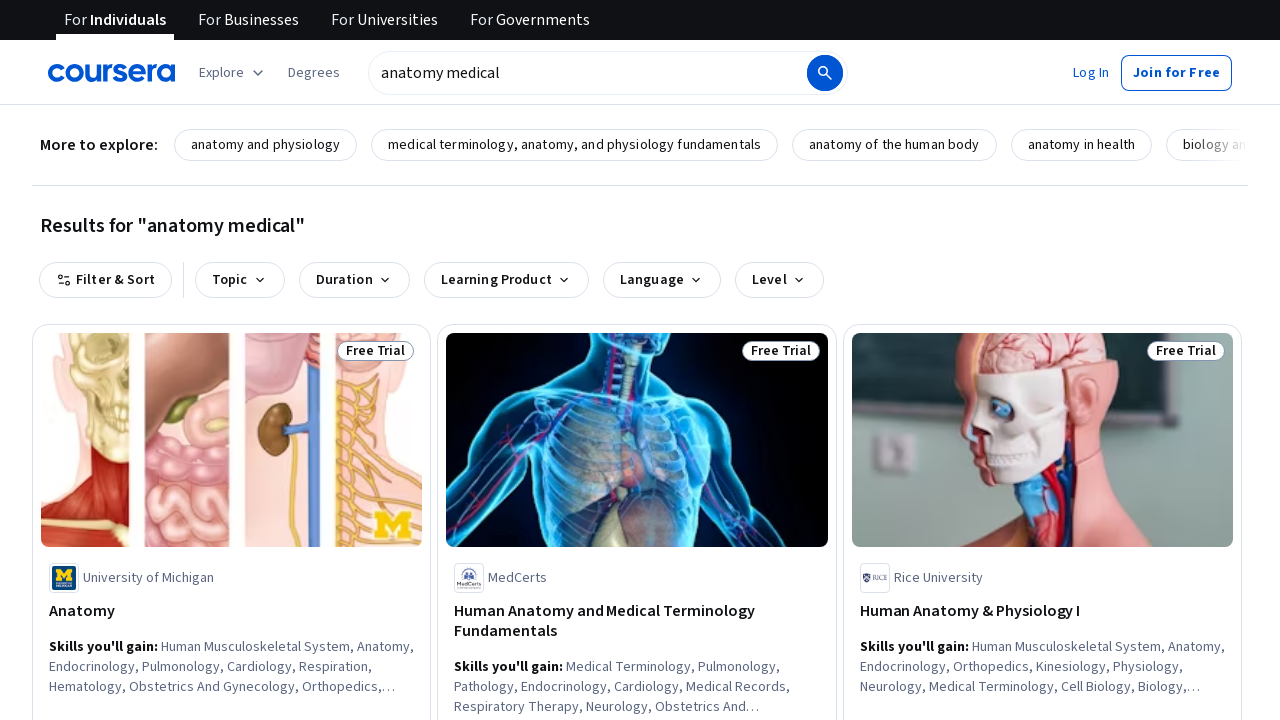

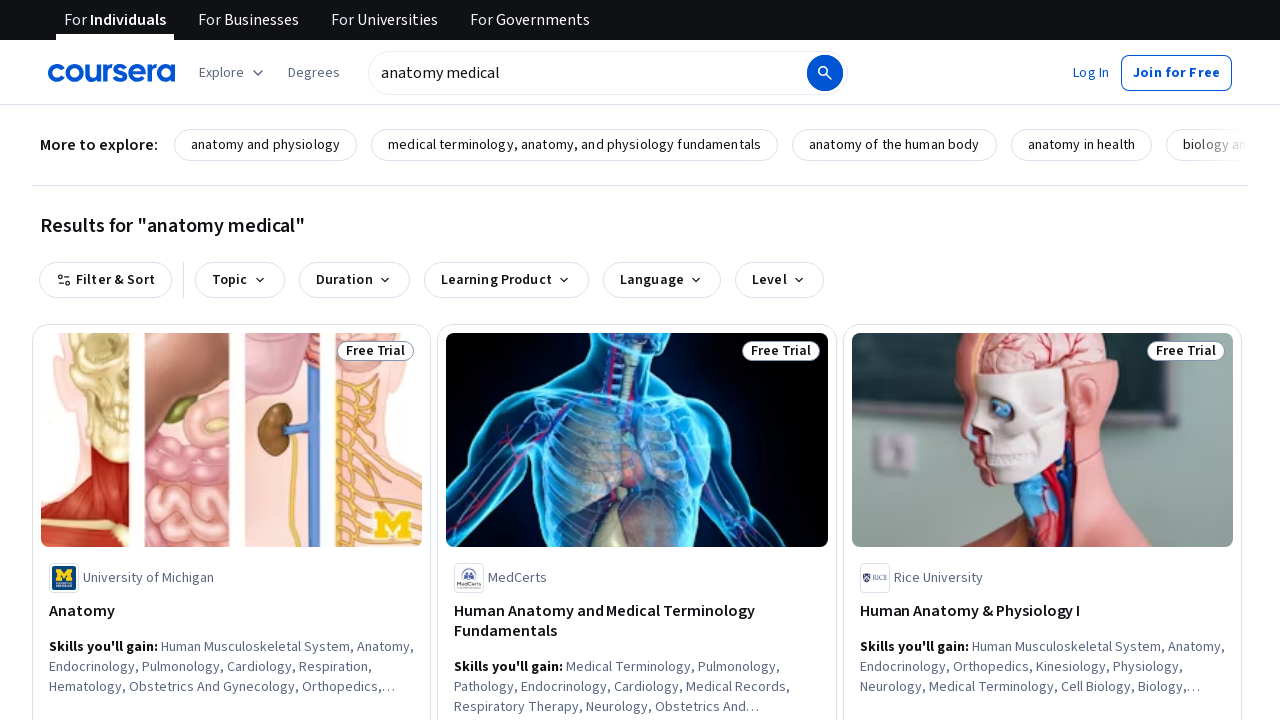